Tests the first FAQ accordion item by clicking on the heading and verifying the expanded answer text about daily pricing.

Starting URL: https://qa-scooter.praktikum-services.ru/

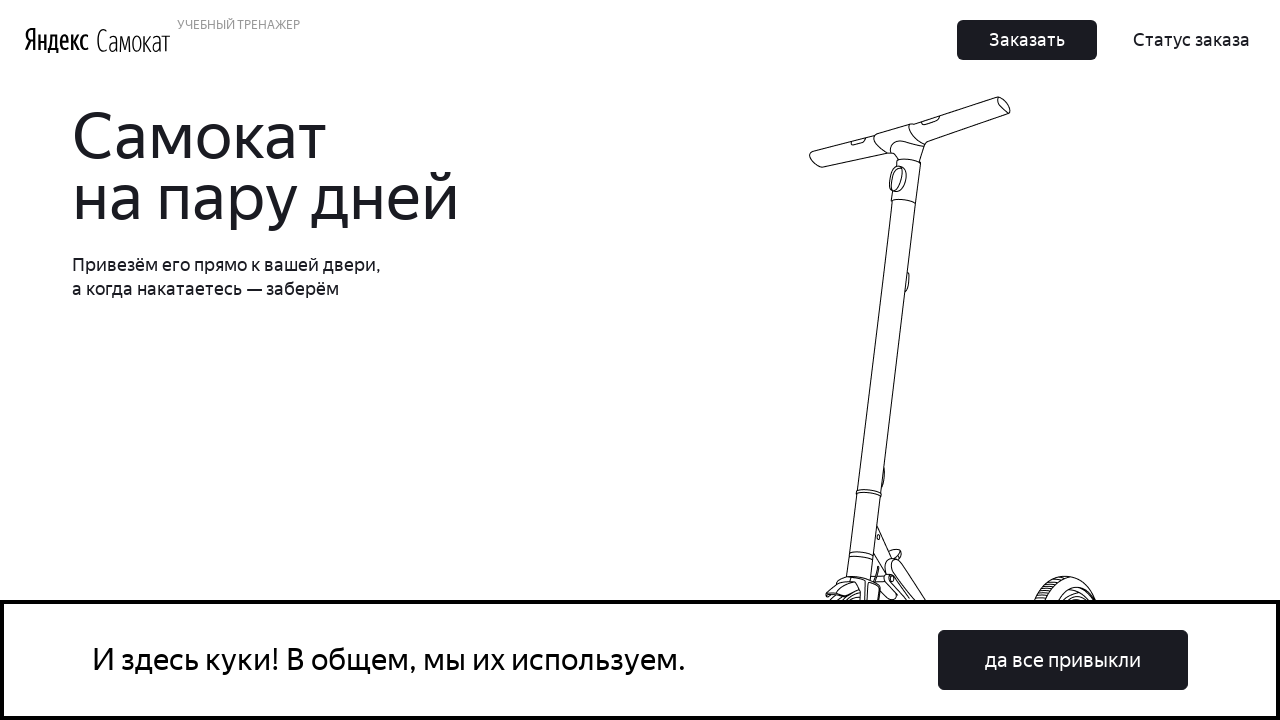

Waited for accordion heading element to be present
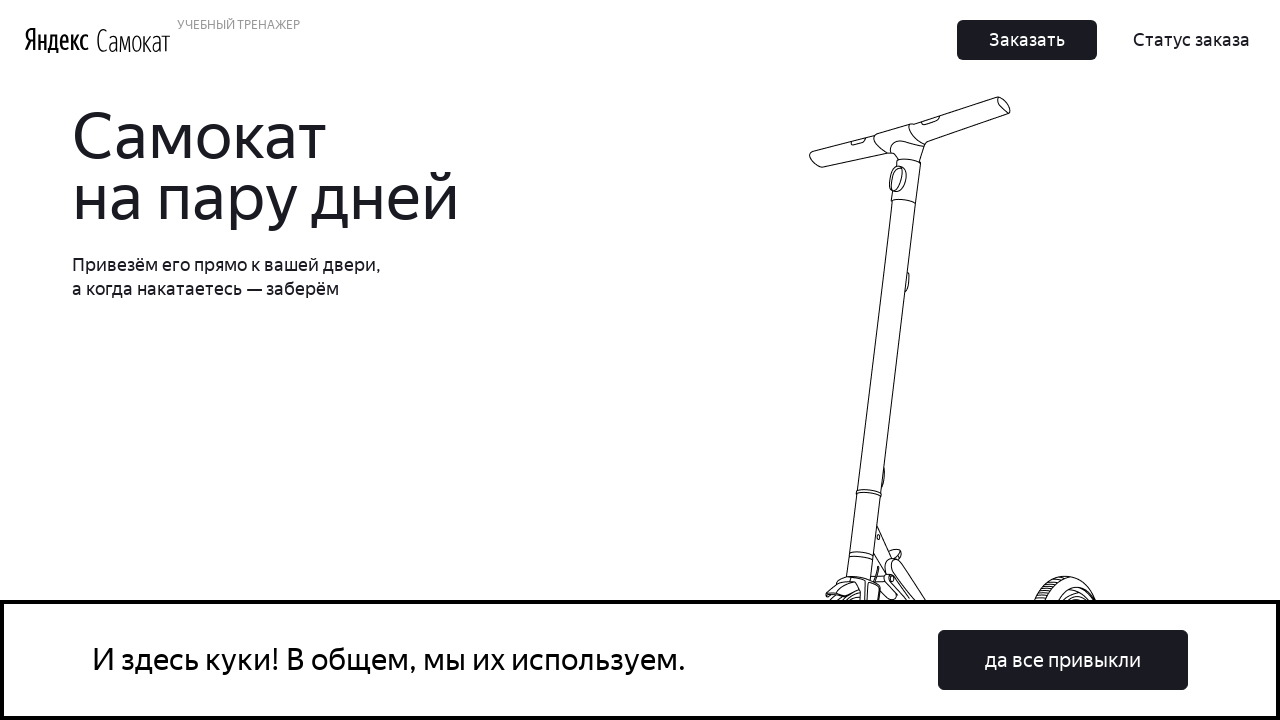

Scrolled accordion heading into view
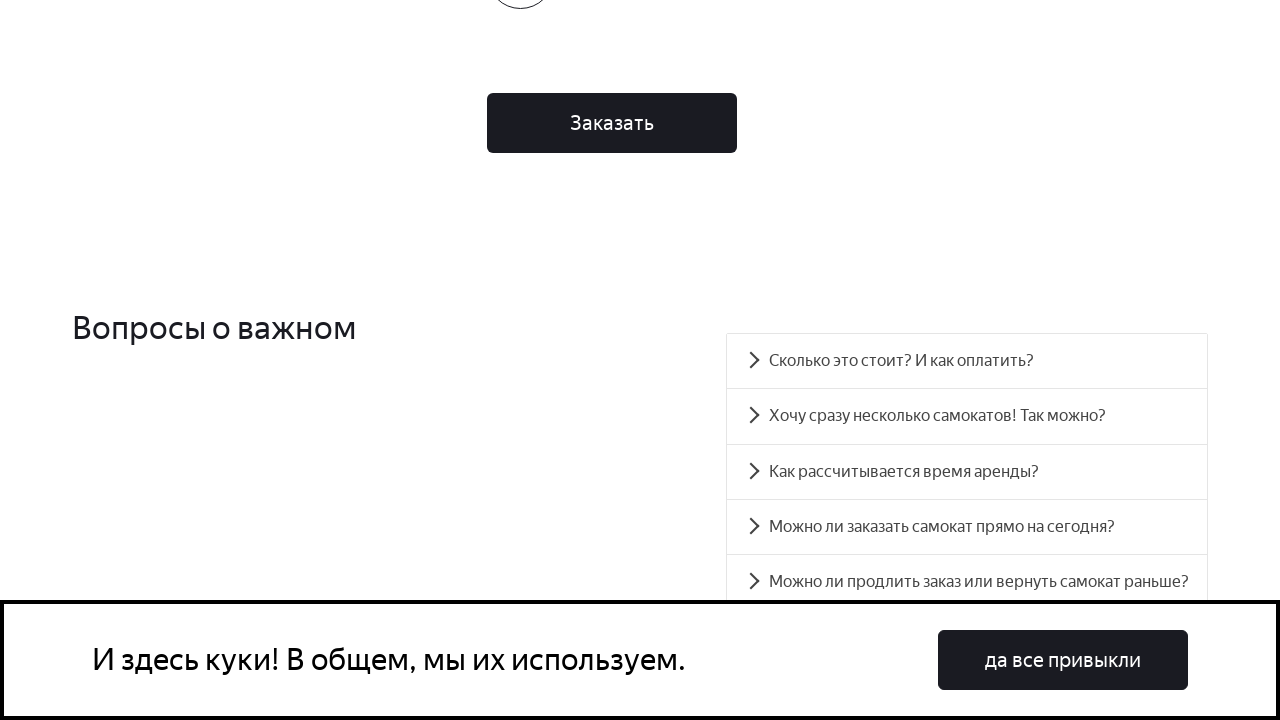

Clicked on first FAQ accordion heading at (967, 361) on #accordion__heading-0
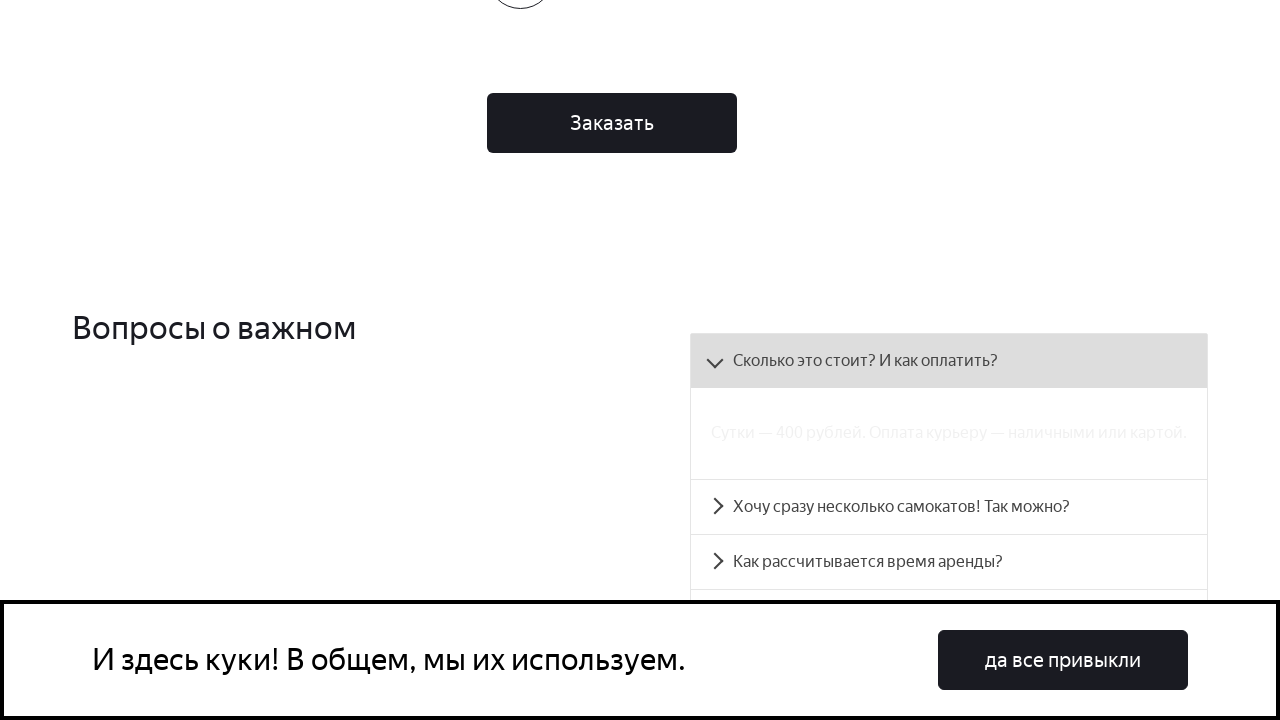

Verified accordion panel expanded with visible answer text about daily pricing
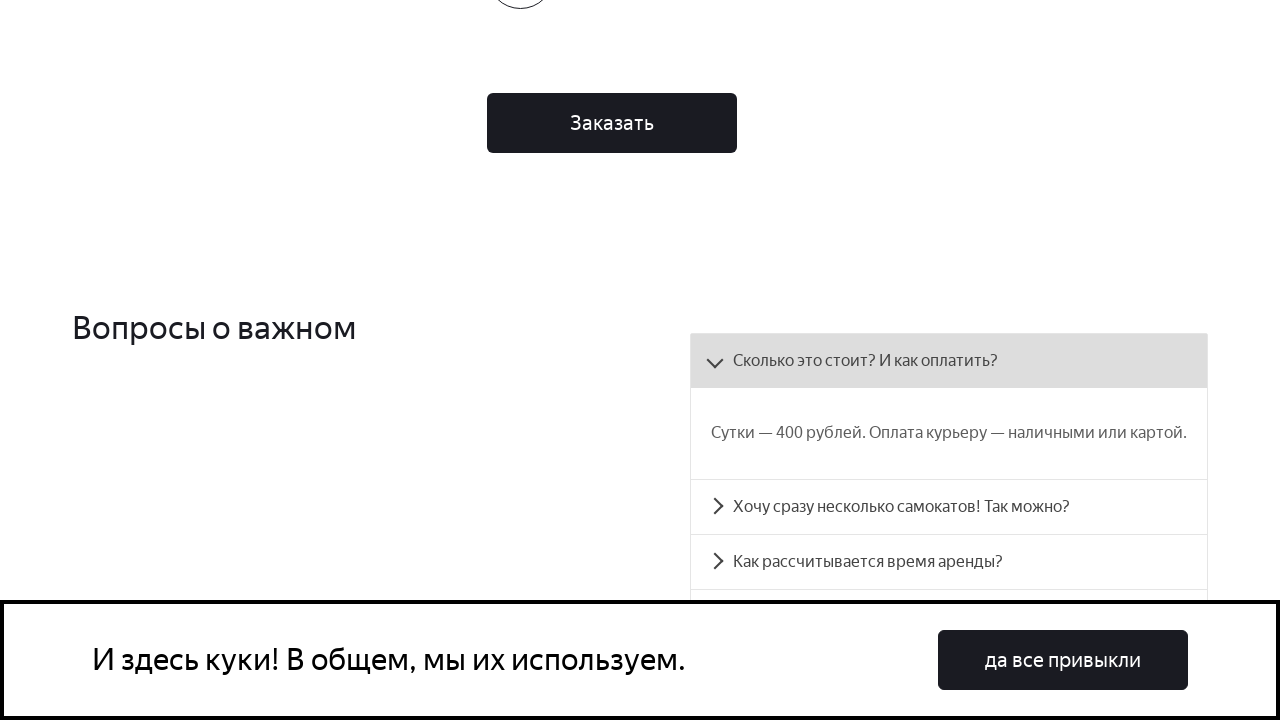

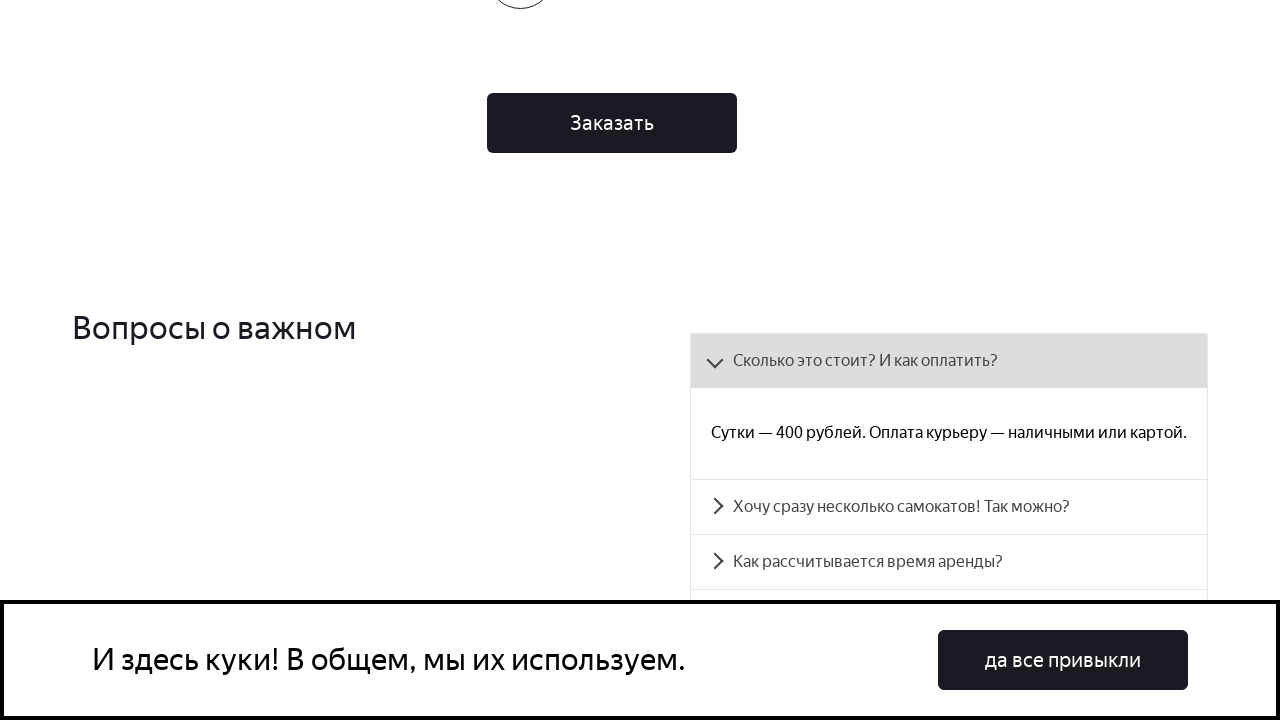